Tests a sample application form by filling in a first name field, submitting the form, and then clicking on a services link

Starting URL: https://ultimateqa.com/sample-application-lifecycle-sprint-1/

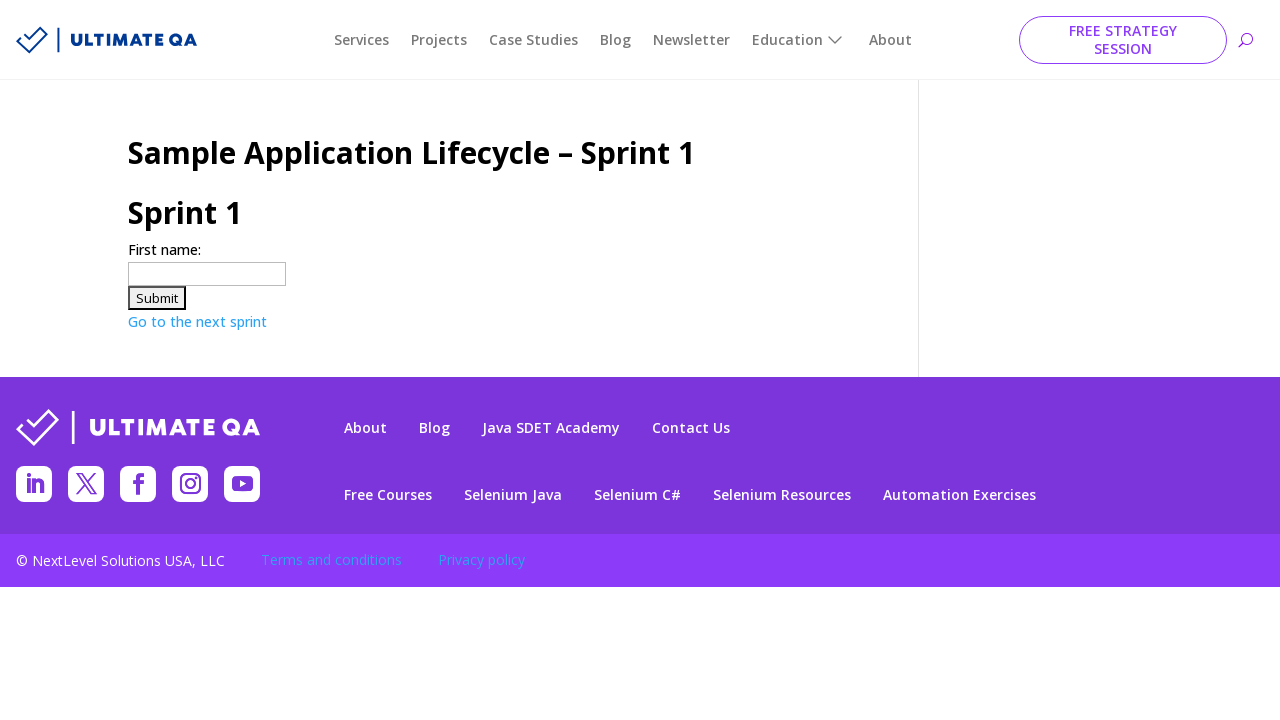

Filled first name field with 'Bobby' on input[name='firstname']
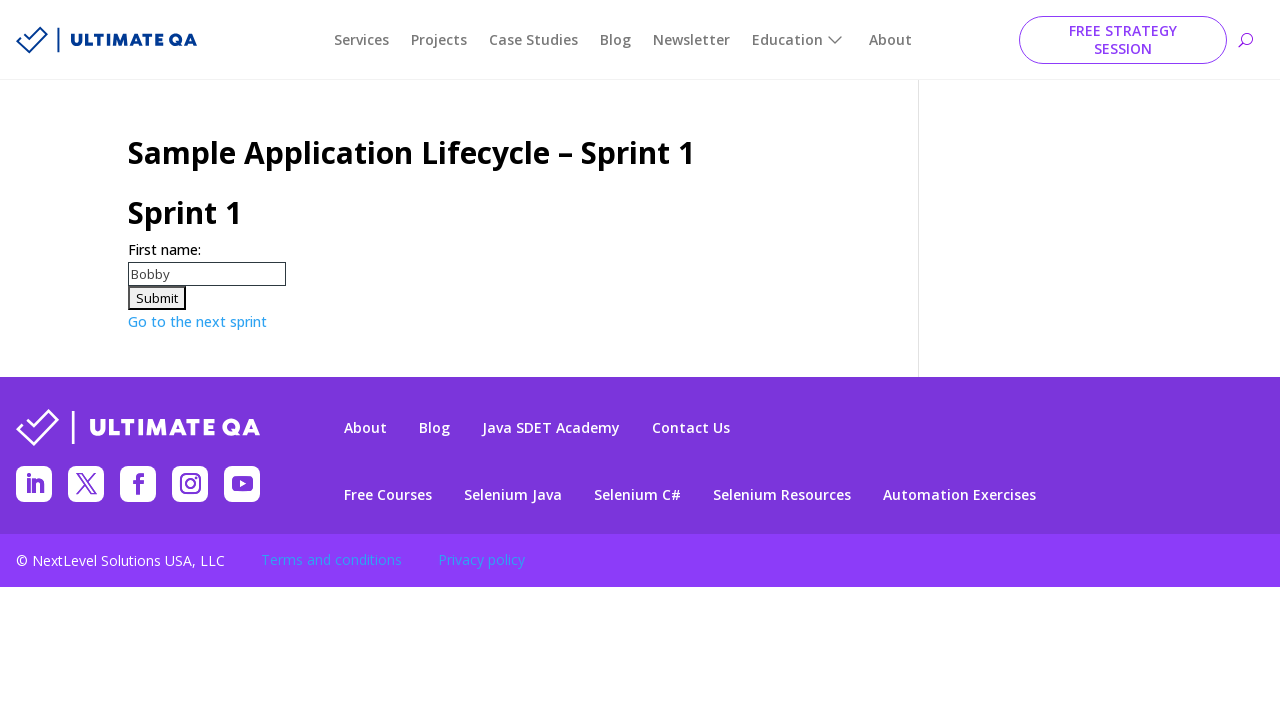

Clicked submit form button at (157, 298) on #submitForm
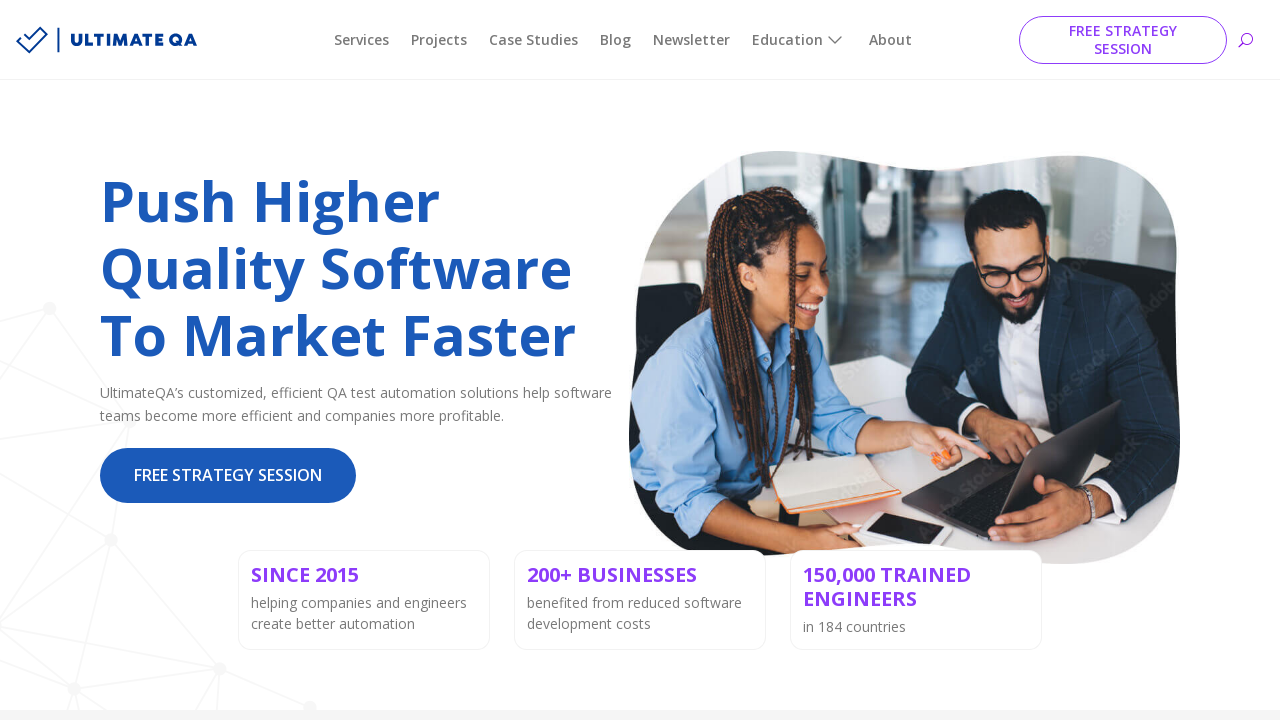

Waited for services link to become visible
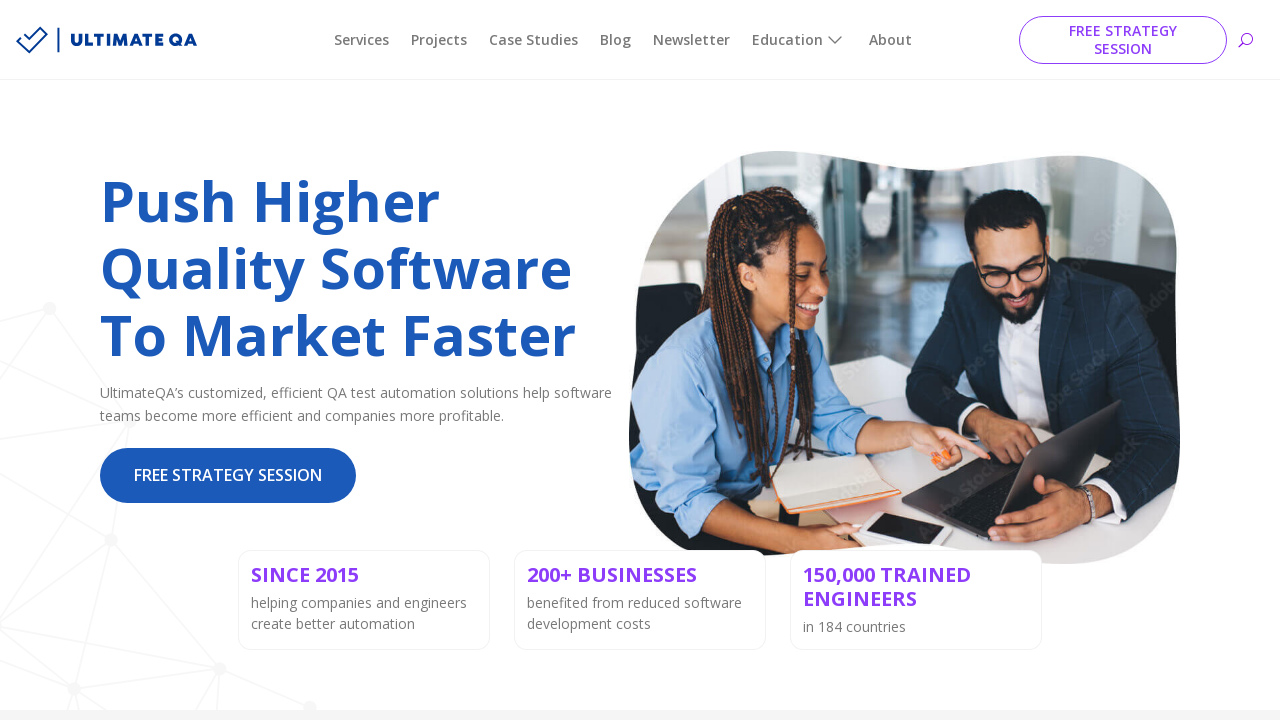

Clicked on services link at (362, 40) on text=services
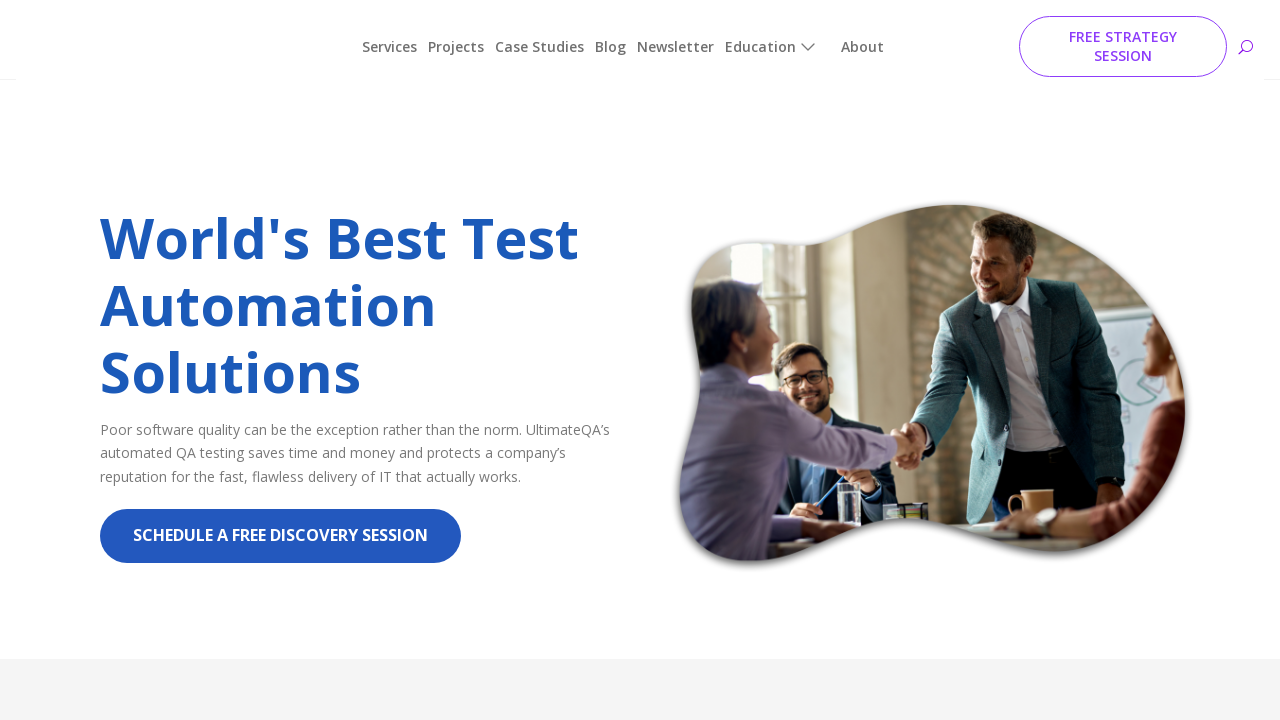

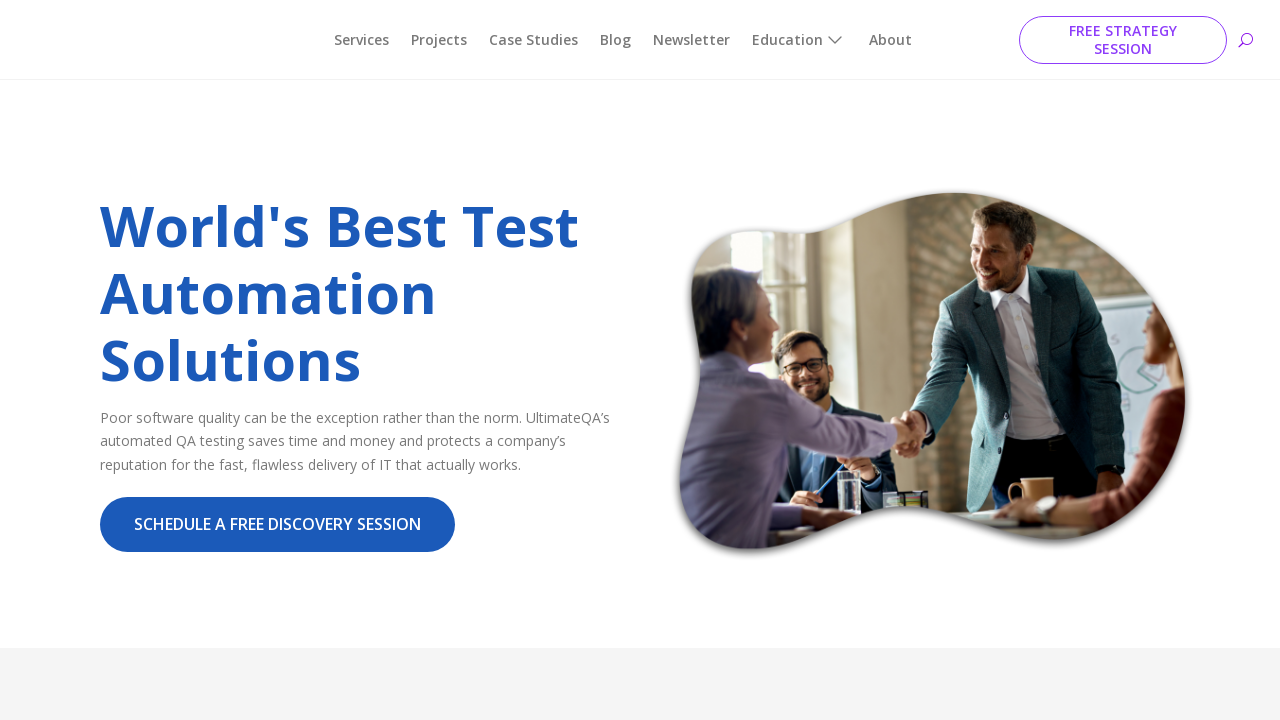